Navigates to Flipkart homepage and verifies the page loads by waiting for the page to be ready

Starting URL: https://www.flipkart.com/

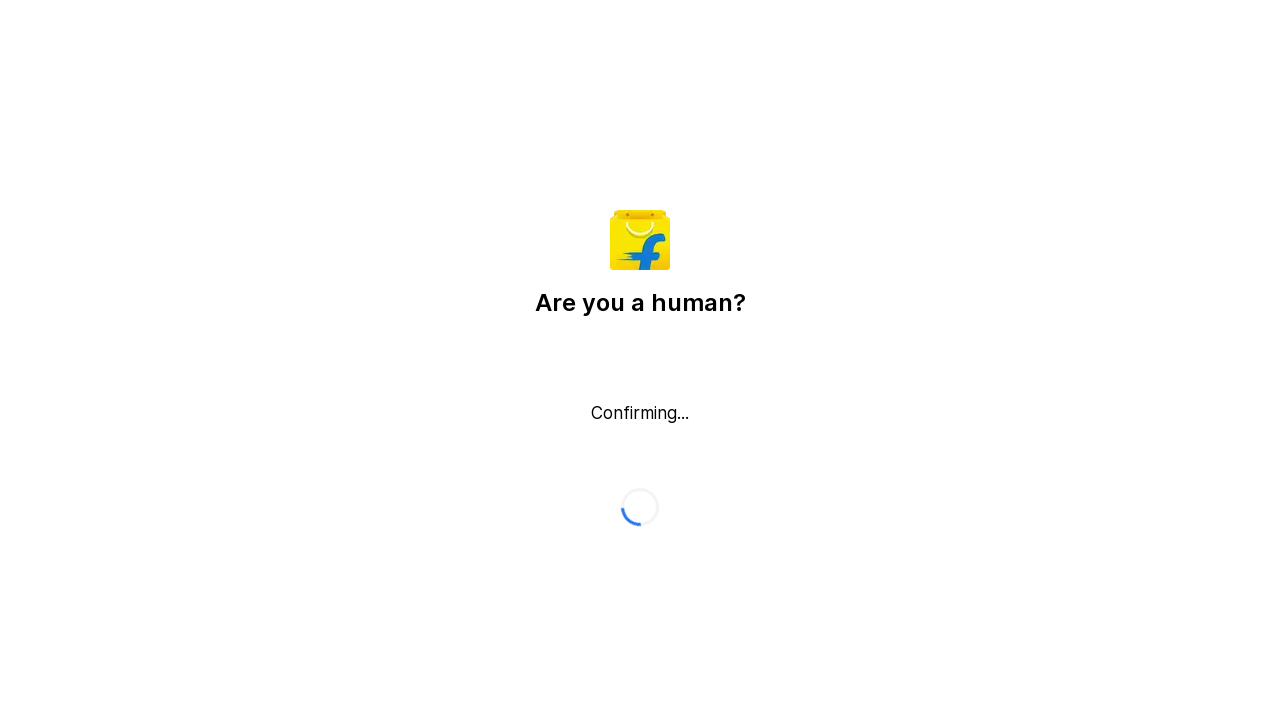

Waited for page DOM content to be loaded
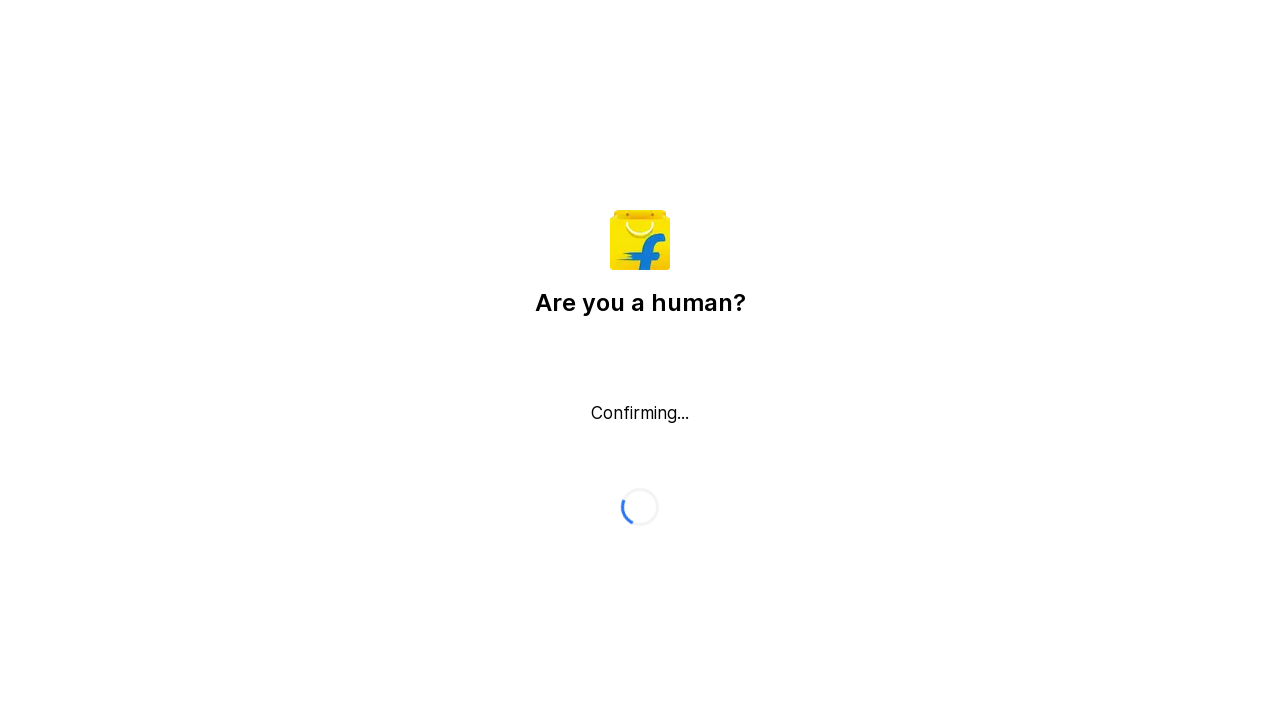

Verified page title contains 'Flipkart'
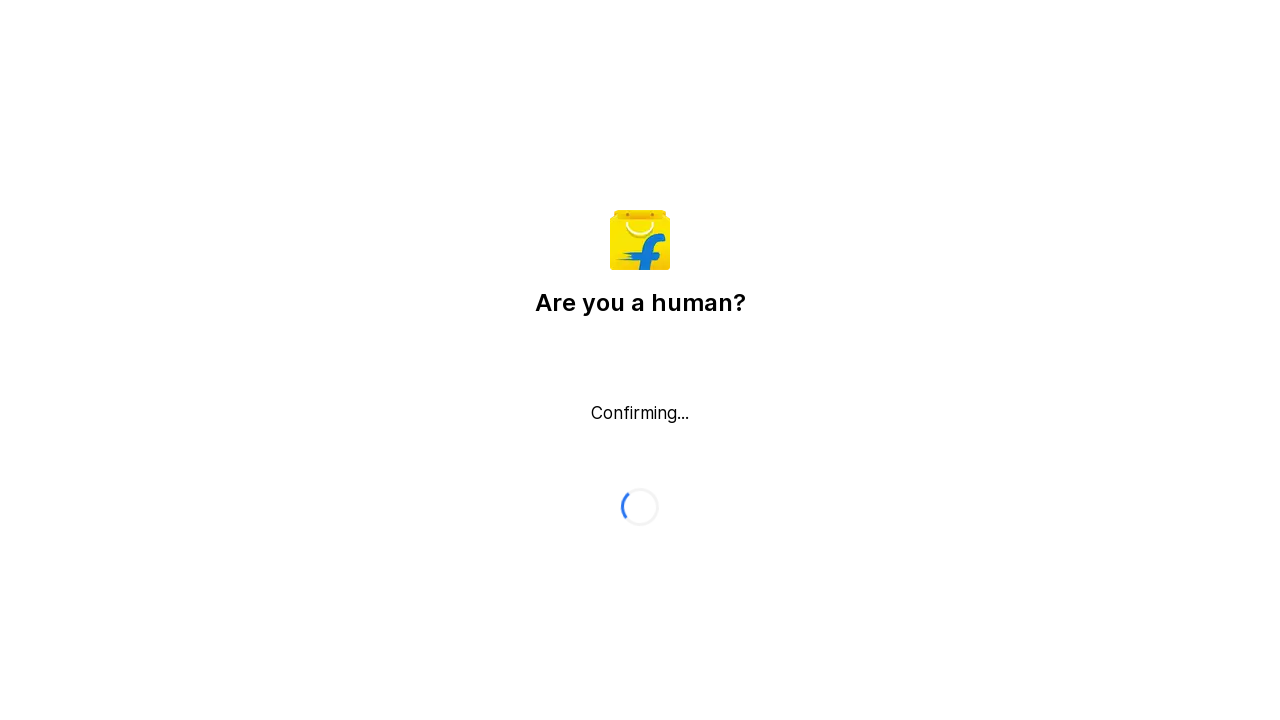

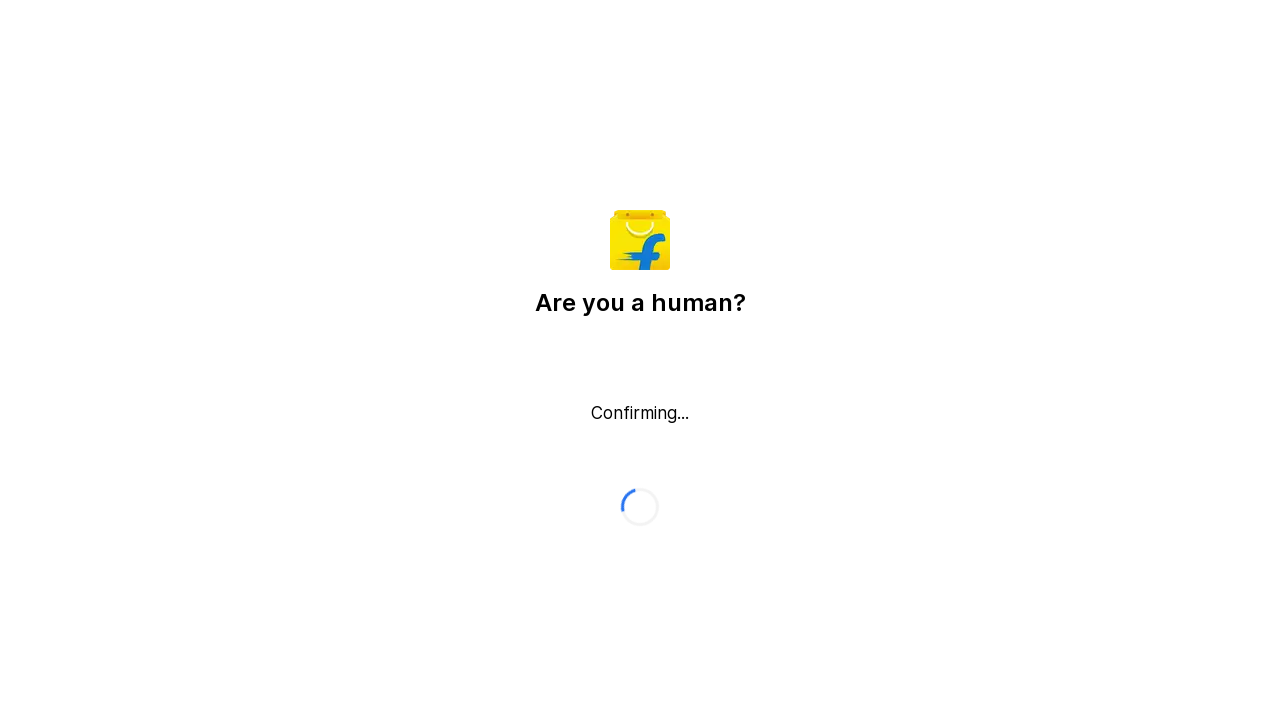